Tests dynamic control removal by clicking remove button and waiting for checkbox to disappear

Starting URL: https://the-internet.herokuapp.com/dynamic_controls

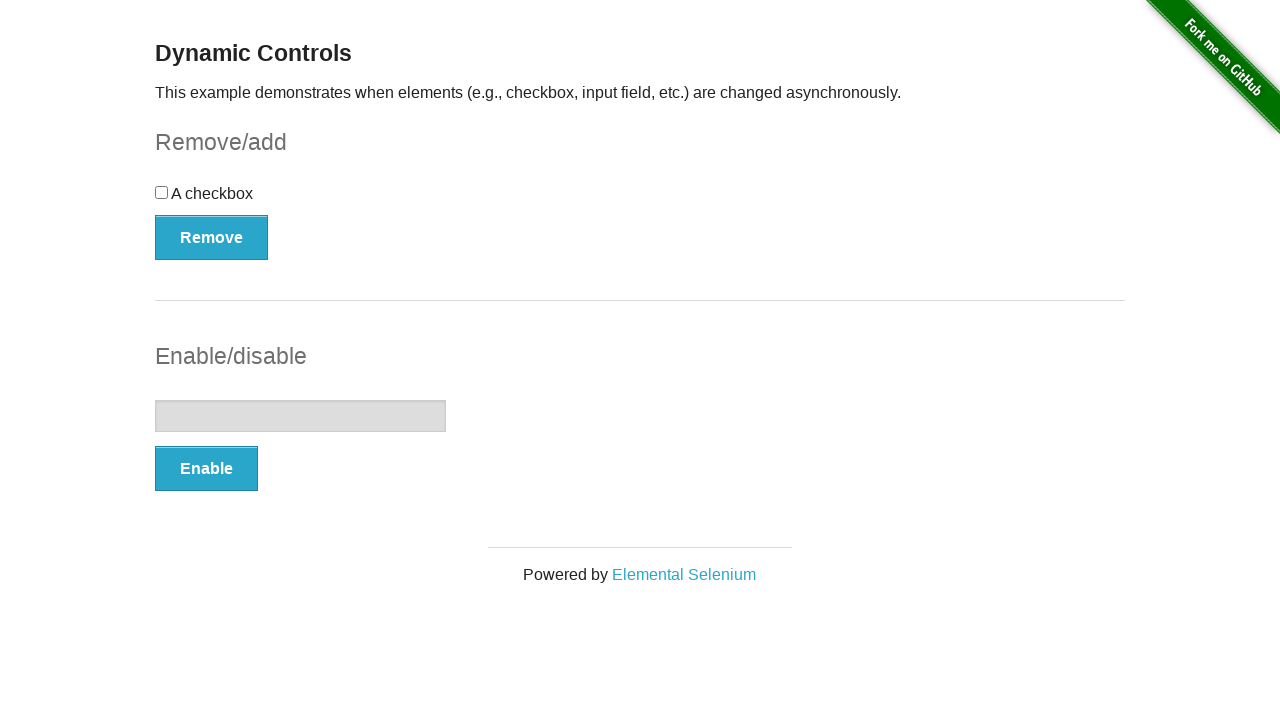

Navigated to dynamic controls test page
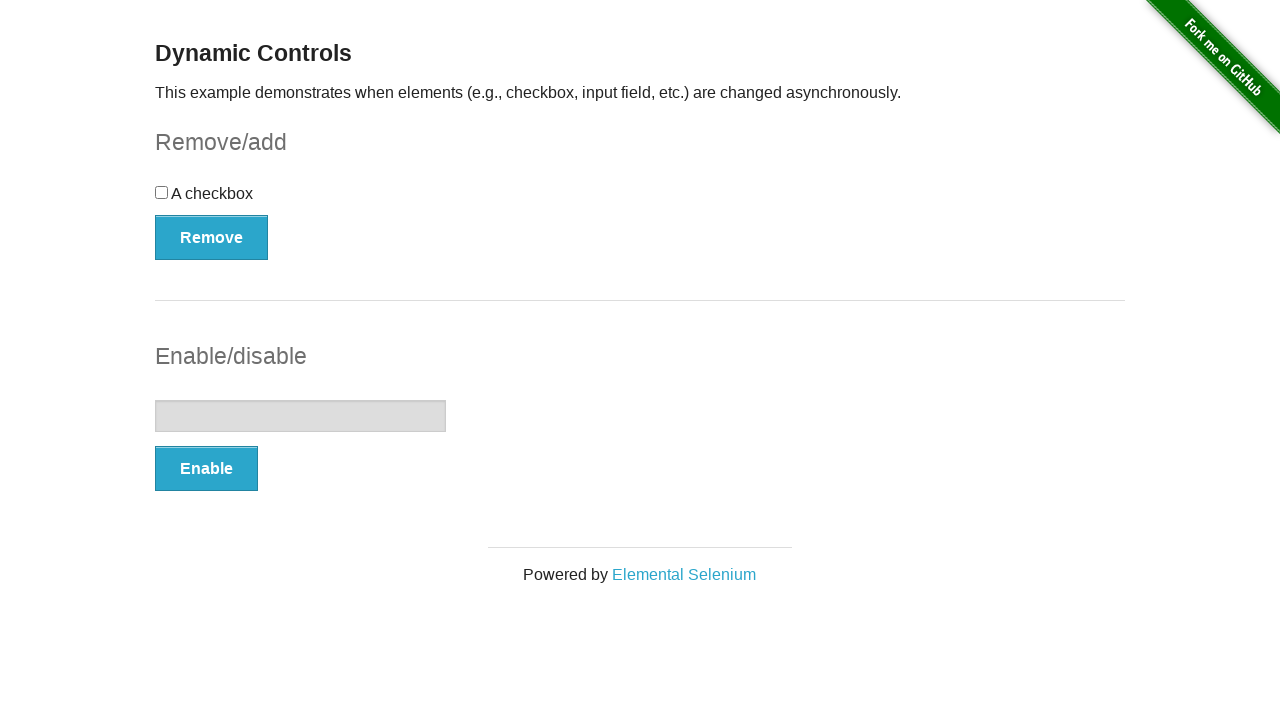

Clicked the Remove button at (212, 237) on xpath=//button[text()='Remove']
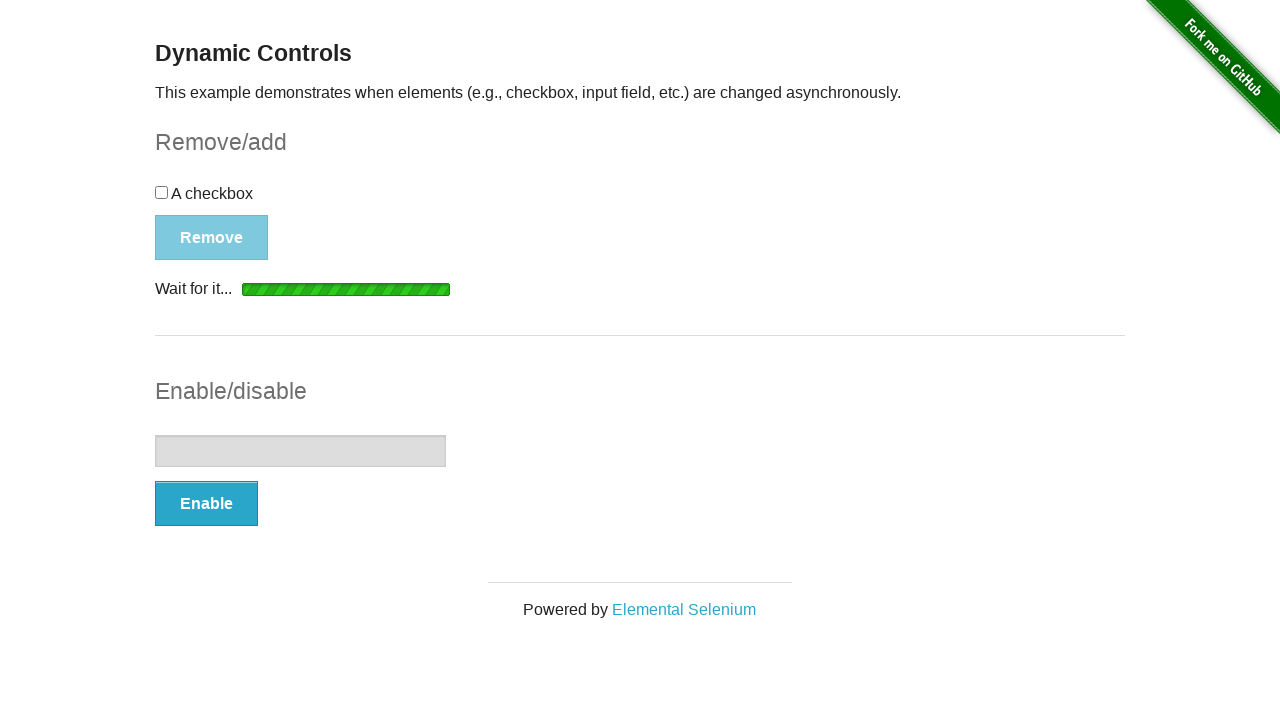

Loading animation disappeared
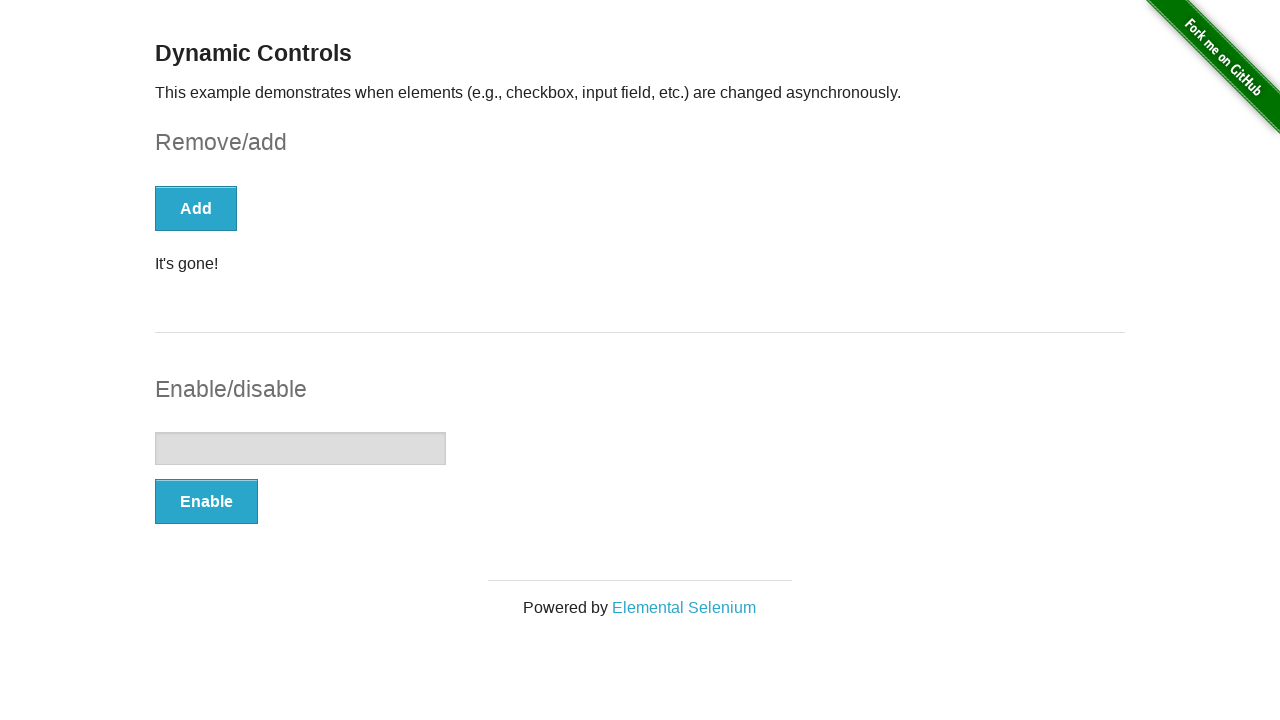

Checkbox disappeared from the page
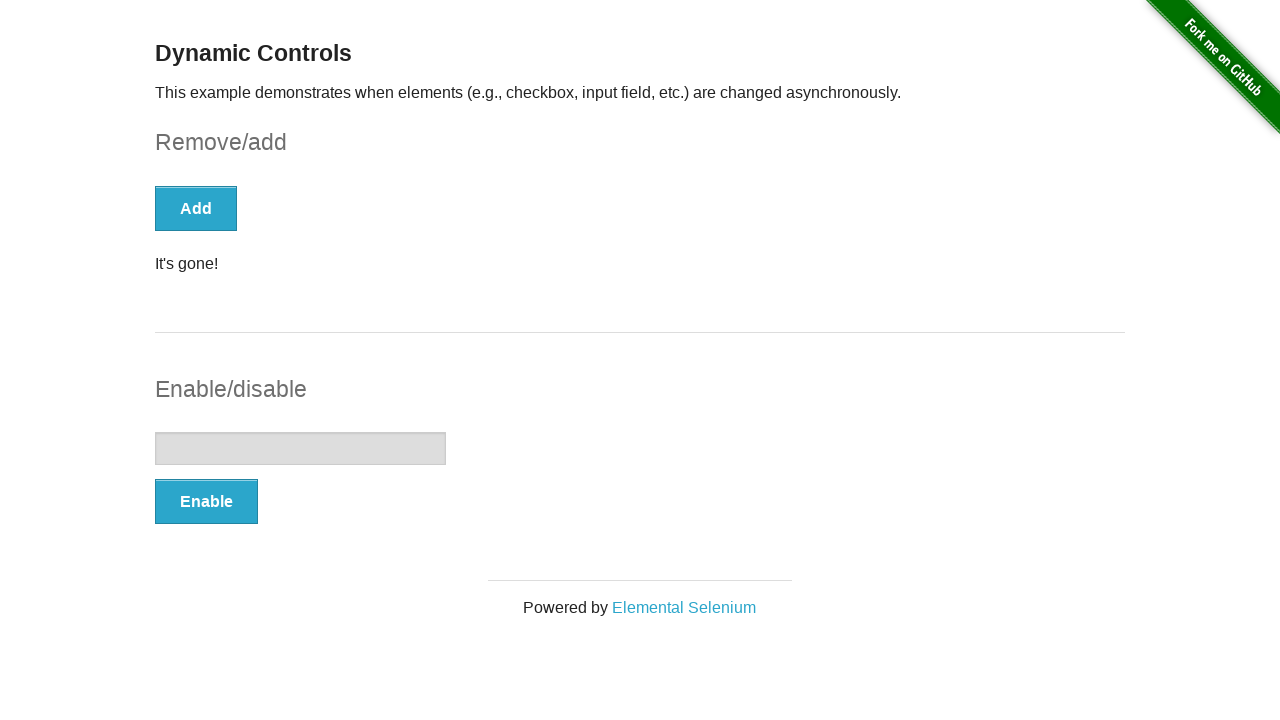

Verified success message displays 'It's gone!'
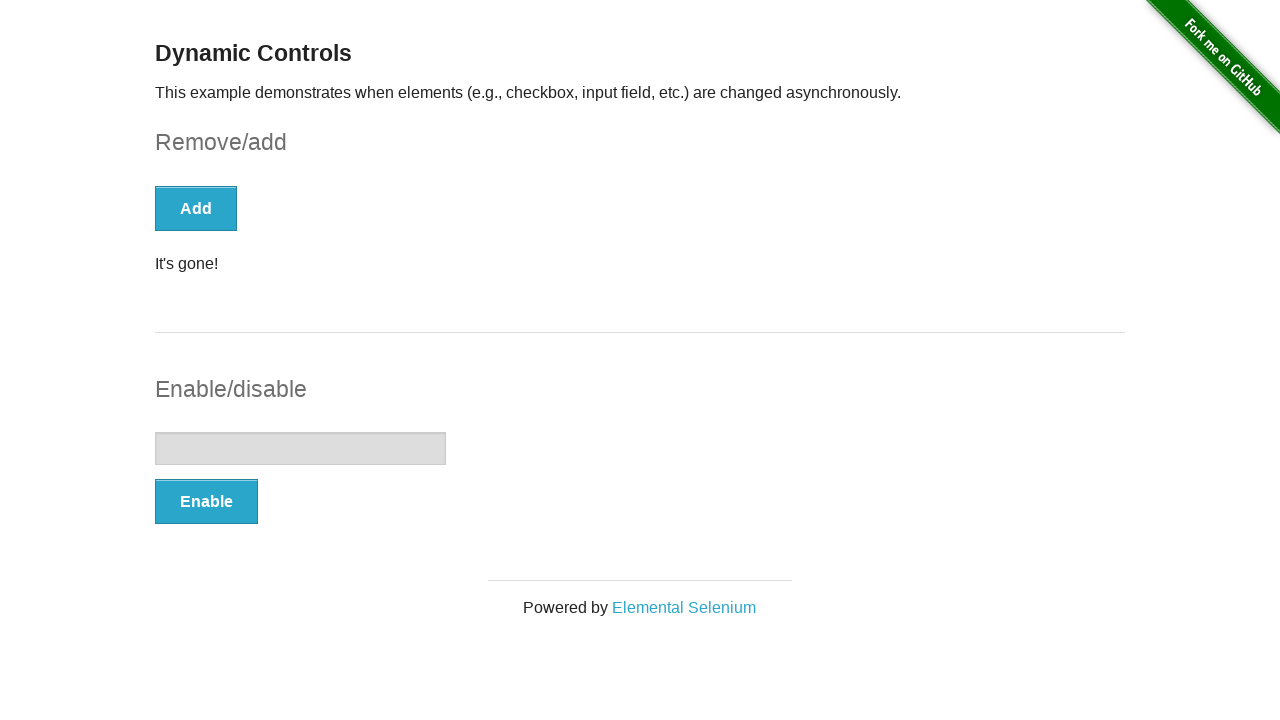

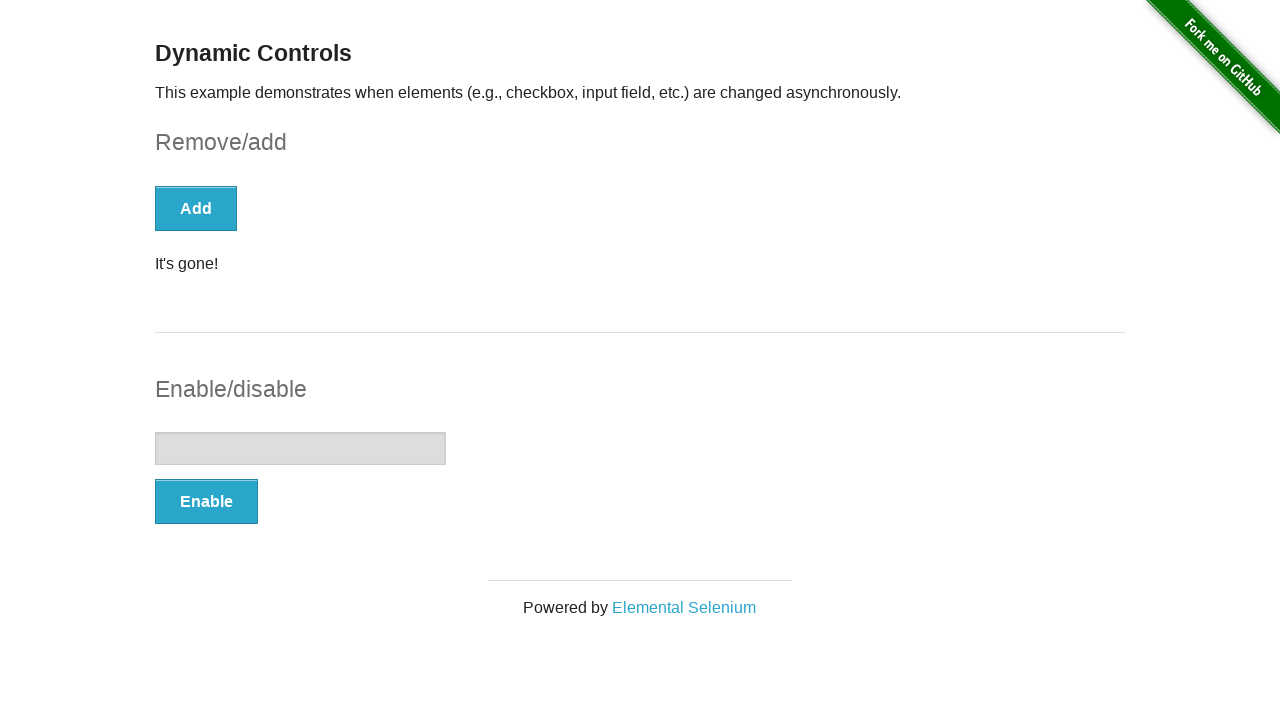